Tests dynamic controls by clicking an enable button and then interacting with an input field that becomes enabled

Starting URL: https://the-internet.herokuapp.com/dynamic_controls

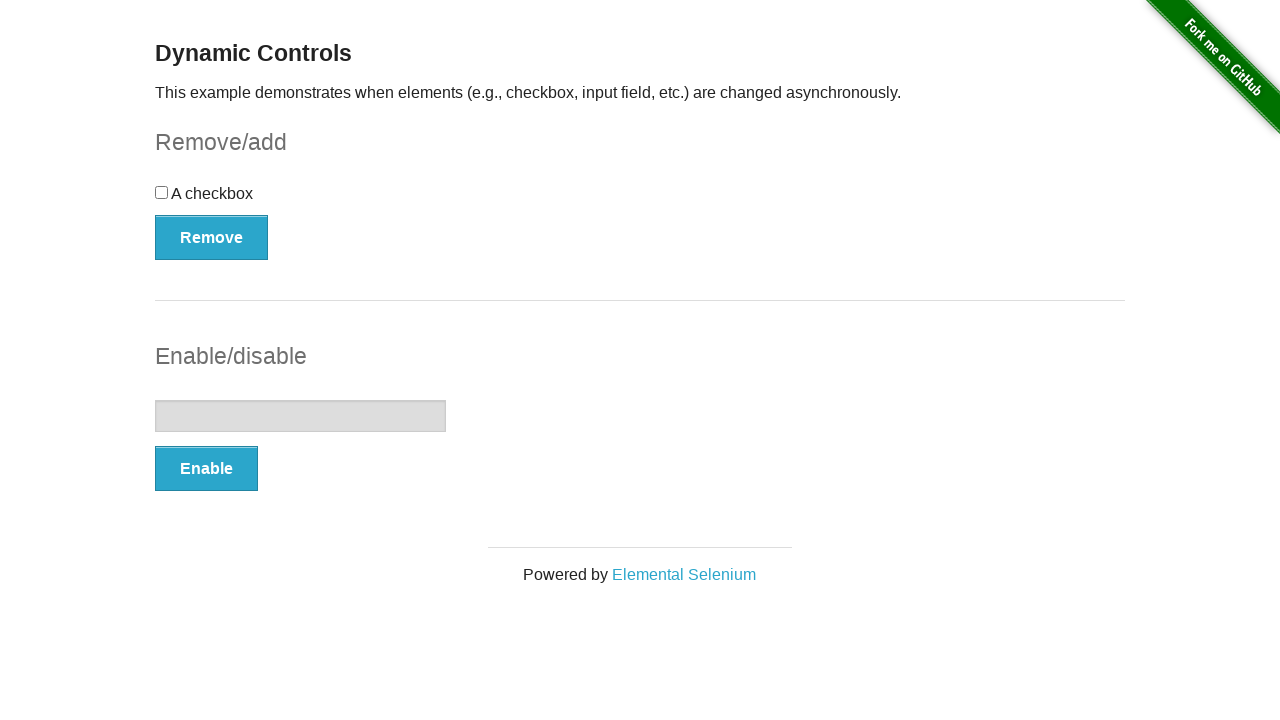

Clicked enable button to make input field clickable at (206, 469) on #input-example button
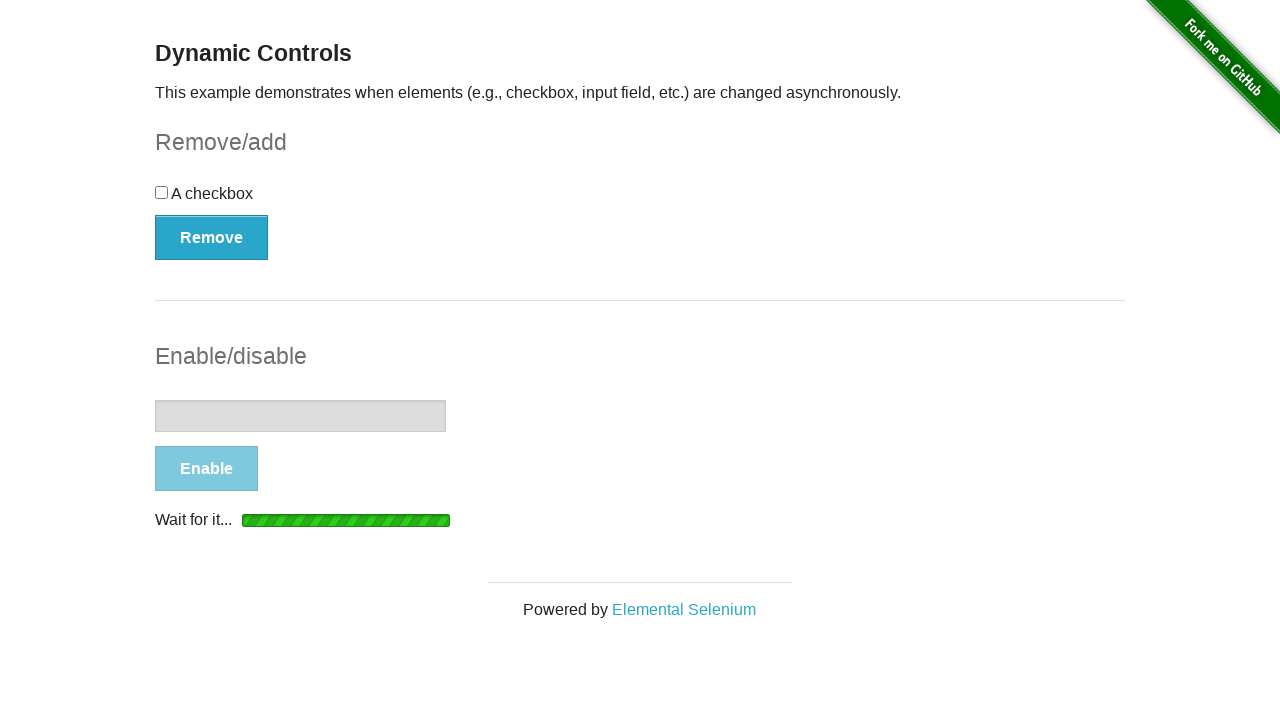

Input field became enabled
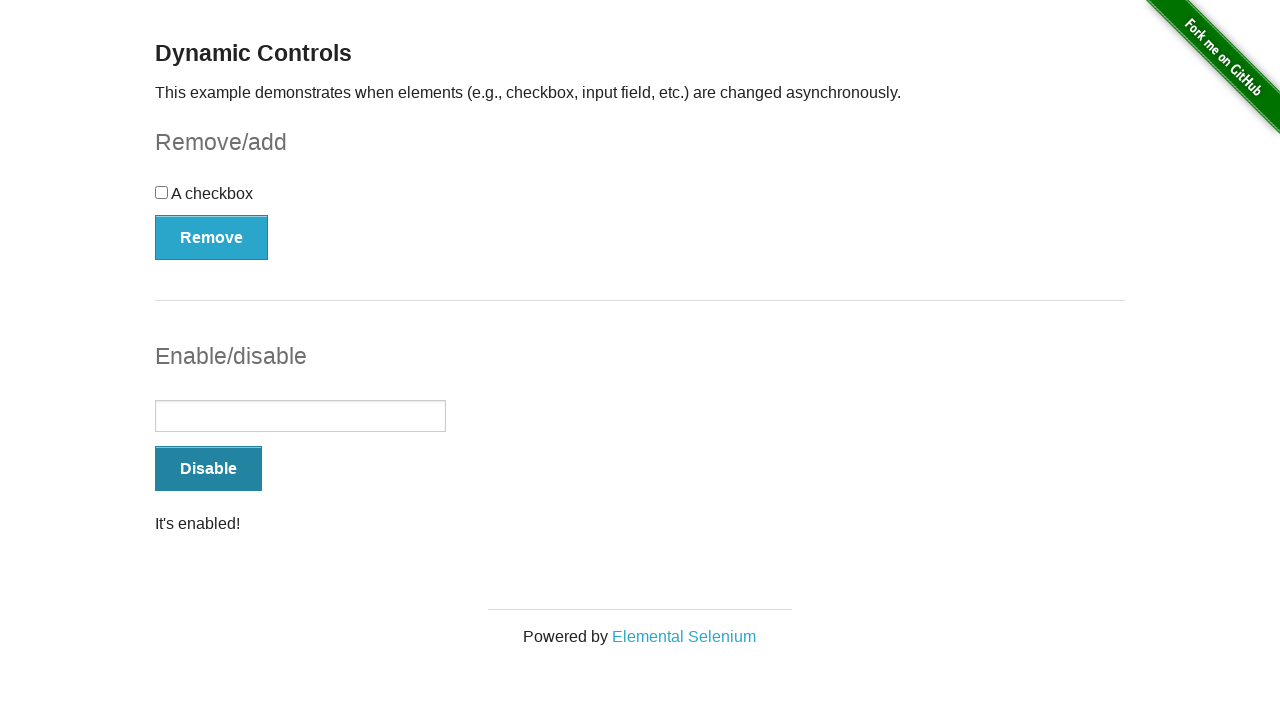

Filled enabled input field with 'Hello QA Engineers' on #input-example input
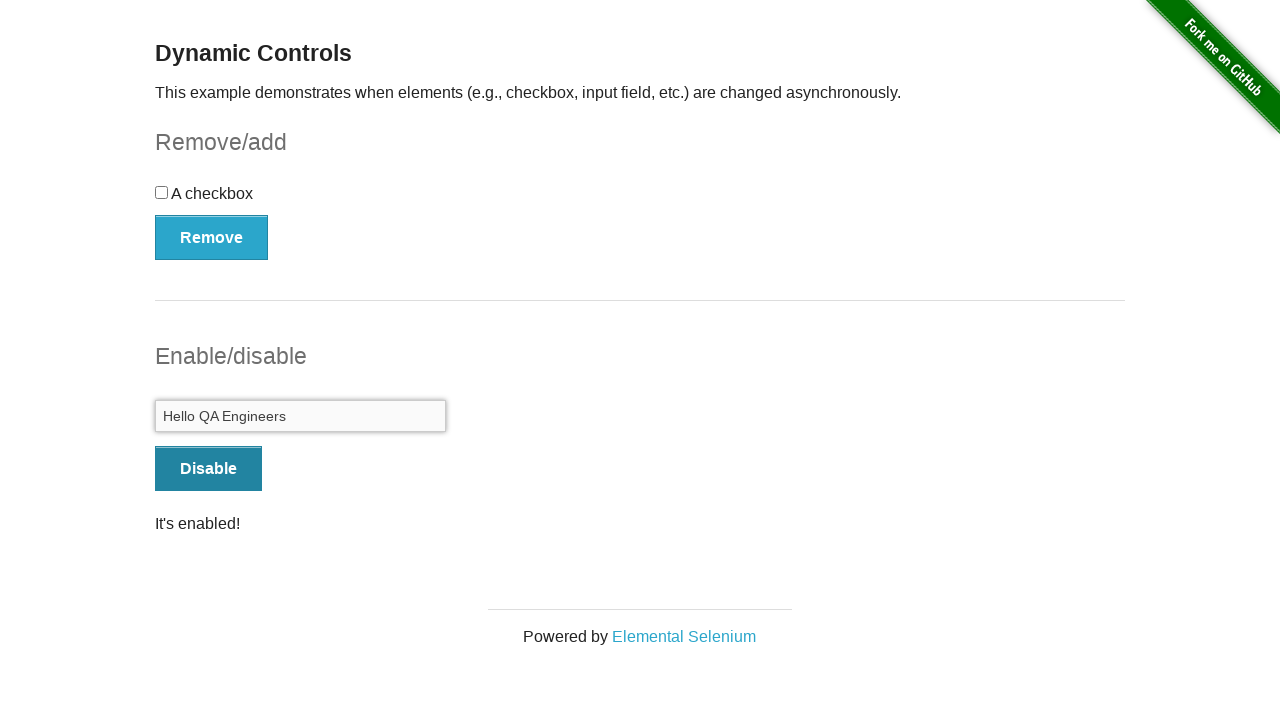

Verified input field contains correct value 'Hello QA Engineers'
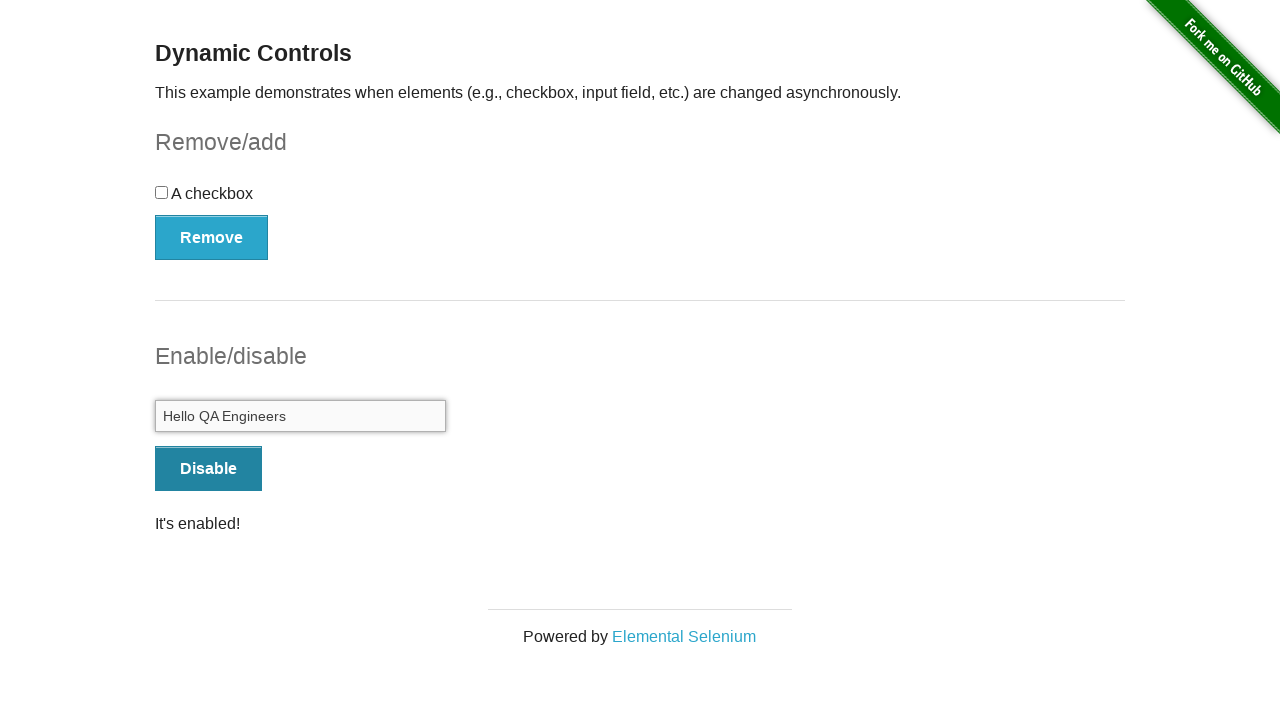

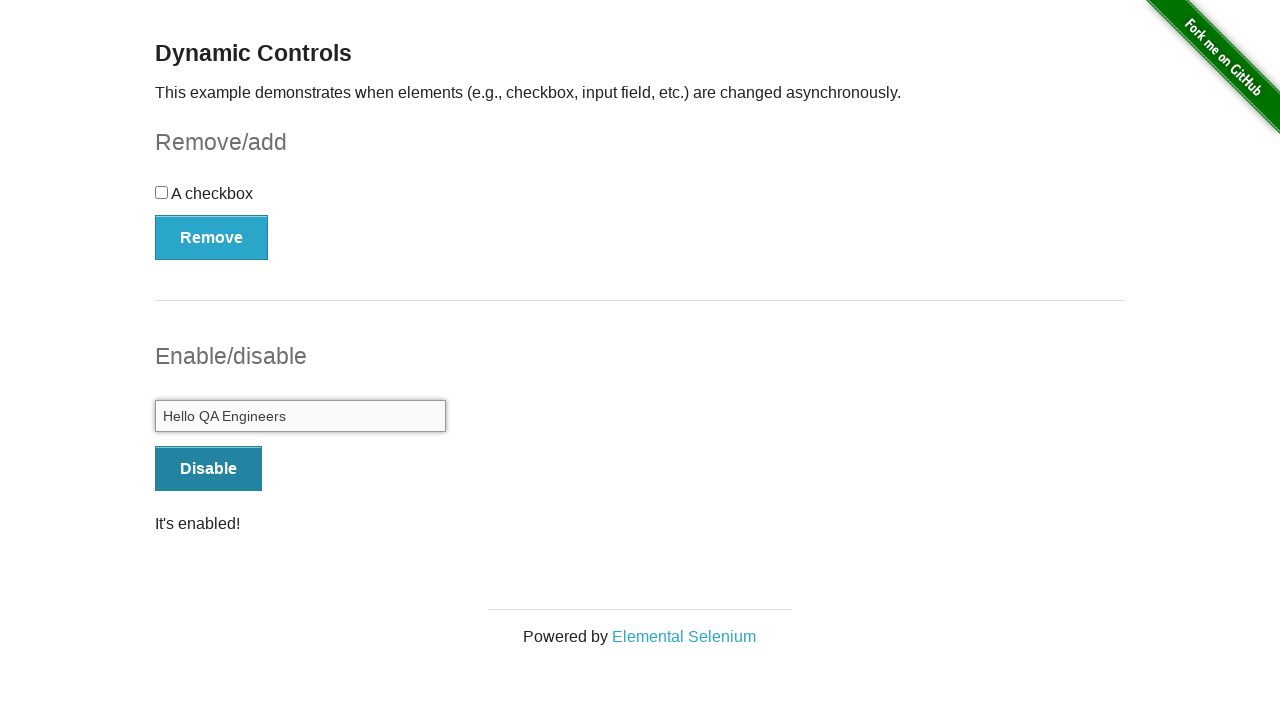